Tests the feedback link functionality on 163 mail website by clicking the feedback link and verifying navigation to the feedback page

Starting URL: https://mail.163.com/

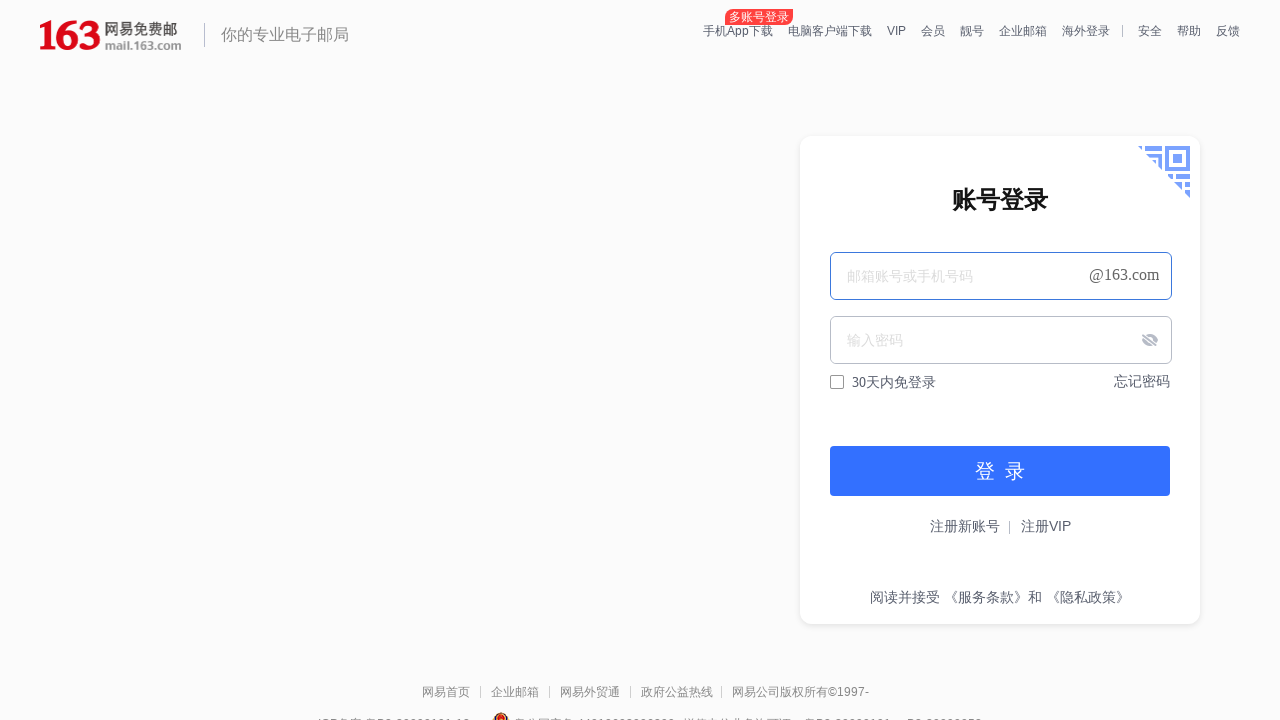

Clicked on the feedback link in header navigation at (1222, 32) on xpath=//div[@class='headerNav']/a[9]
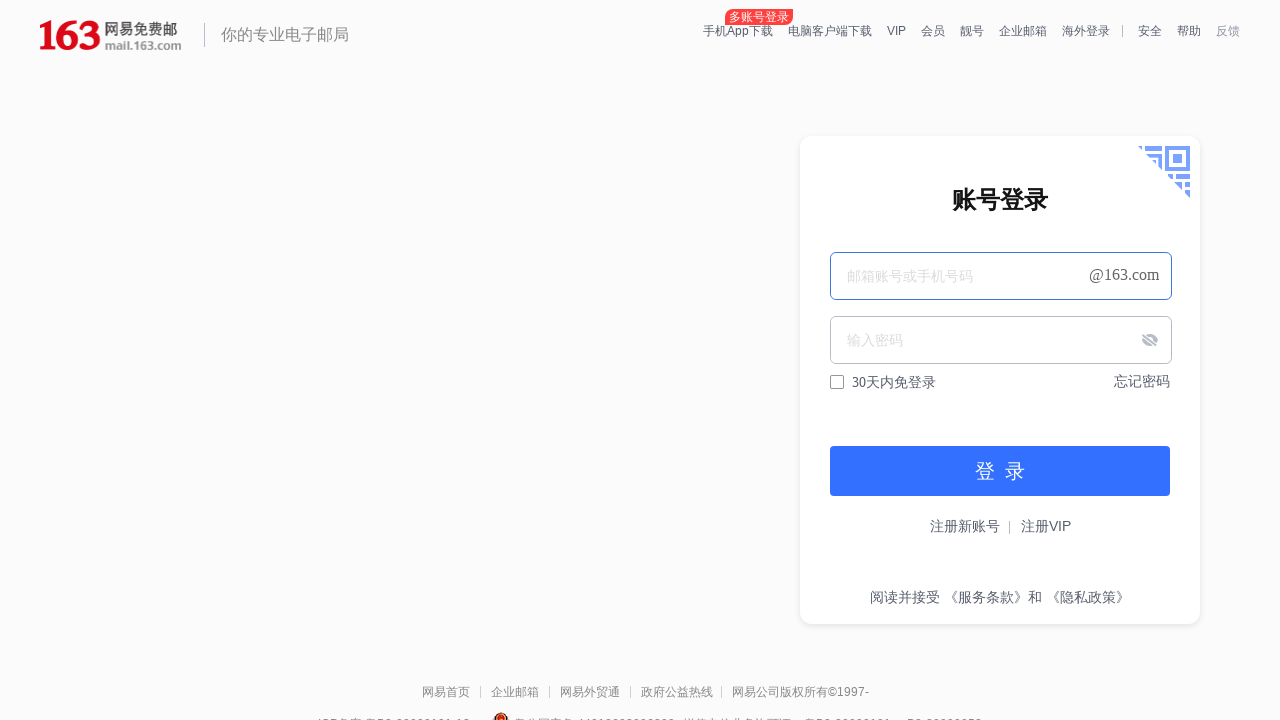

Waited 2 seconds for new page/tab to open
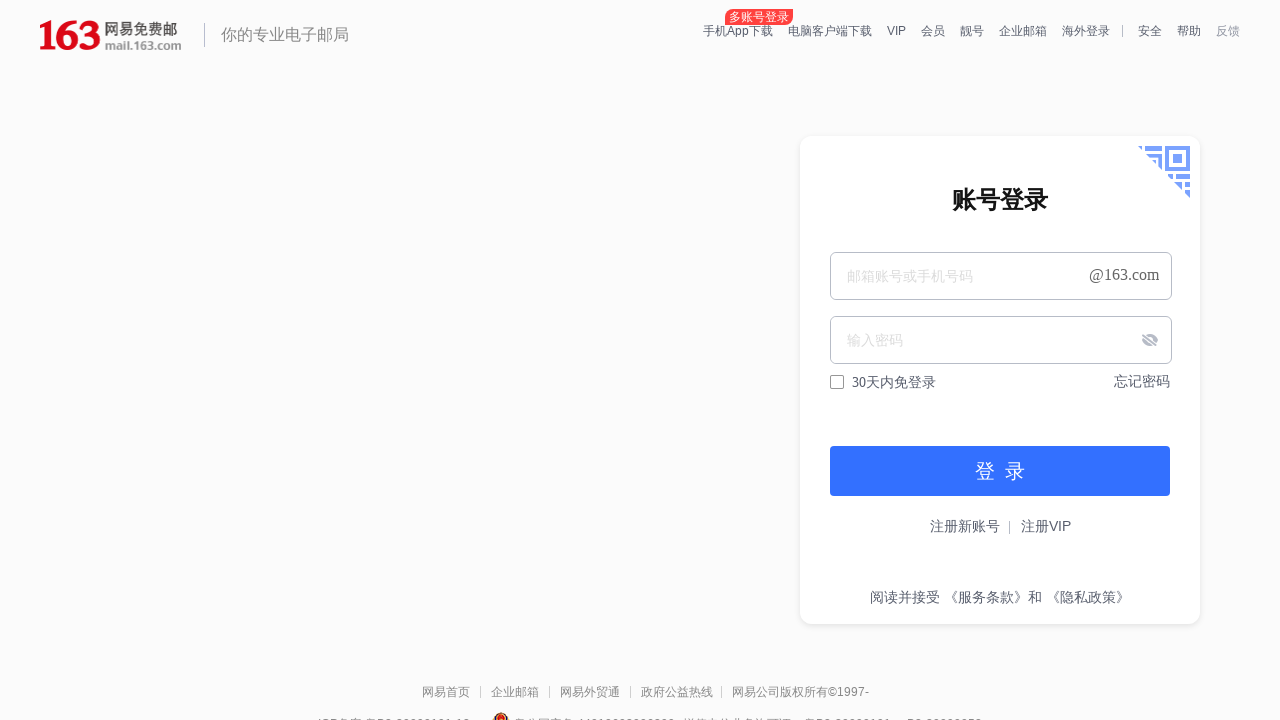

Retrieved all open pages/tabs from context
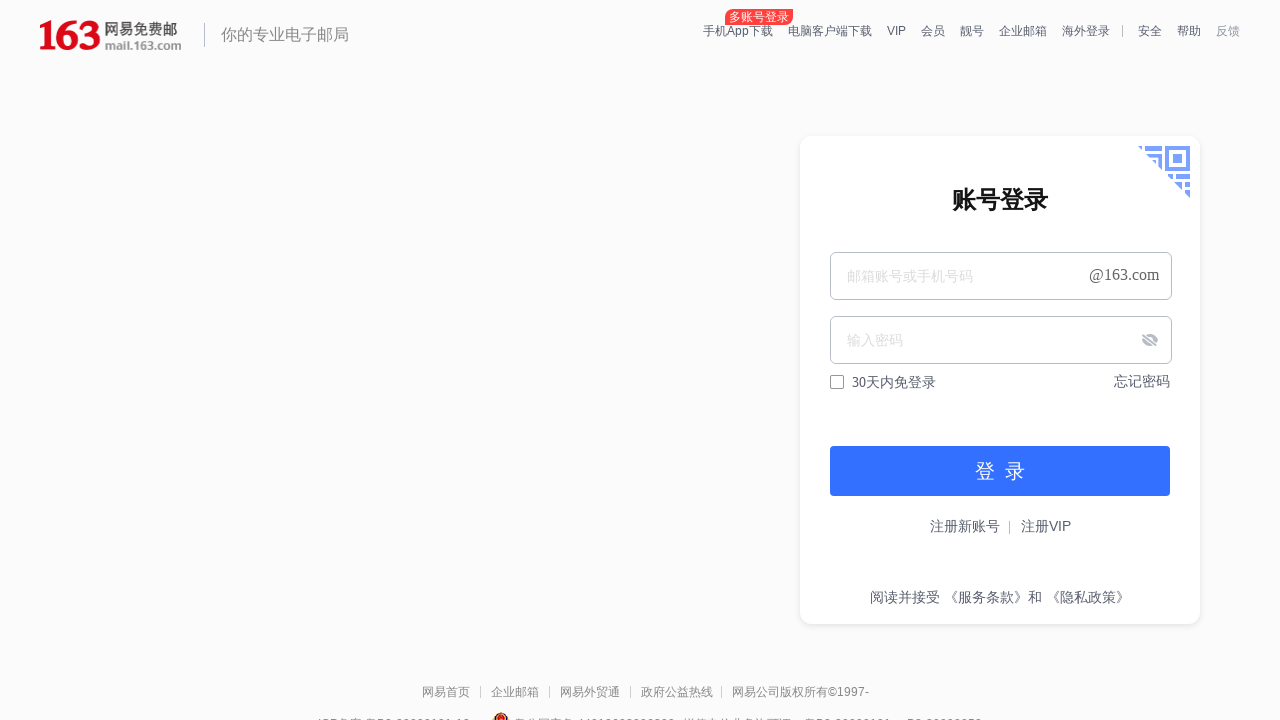

Switched to new tab (feedback page)
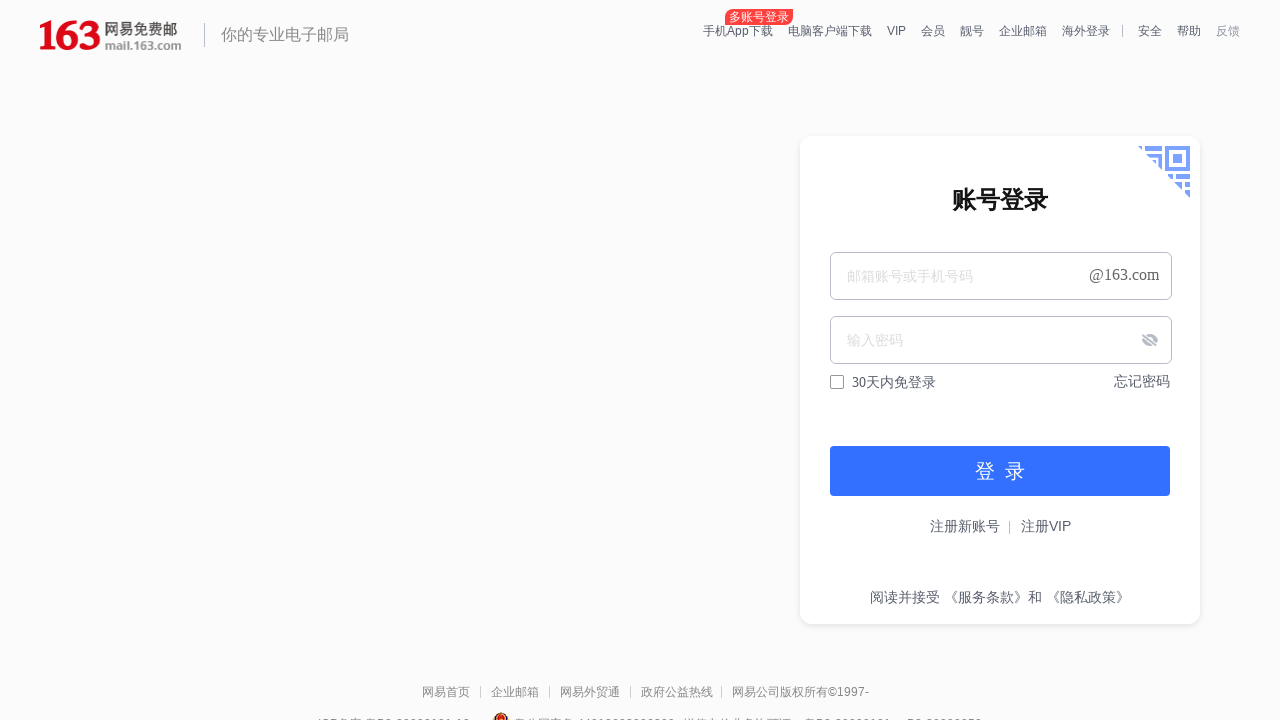

Set up dialog handler to accept dialogs
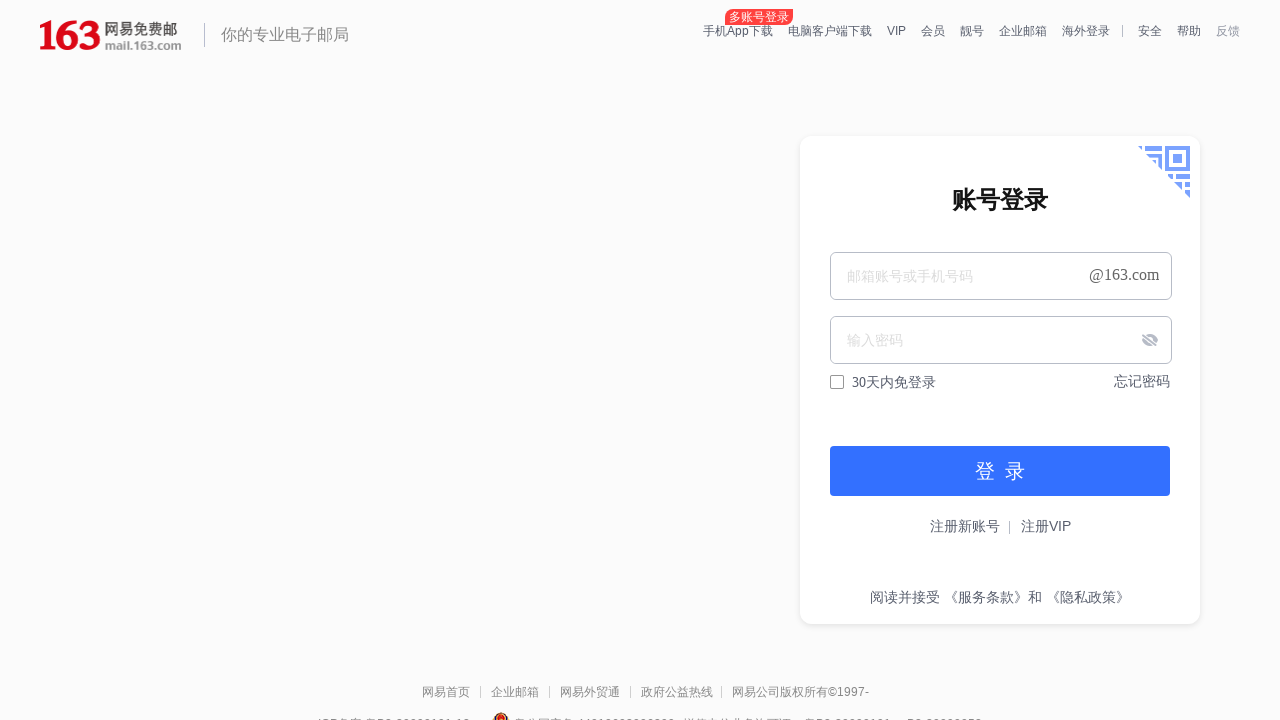

Waited for feedback page to load completely
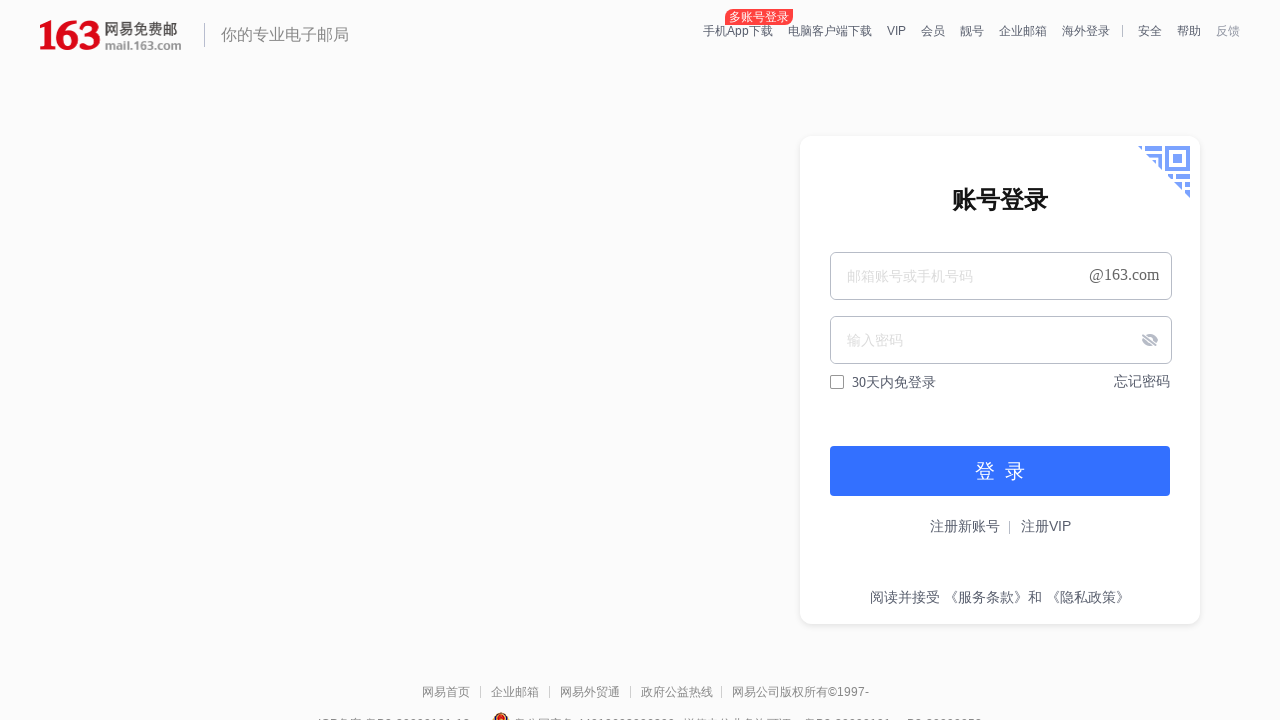

Verified feedback page URL: https://mail.163.com/html/feedback/#/45
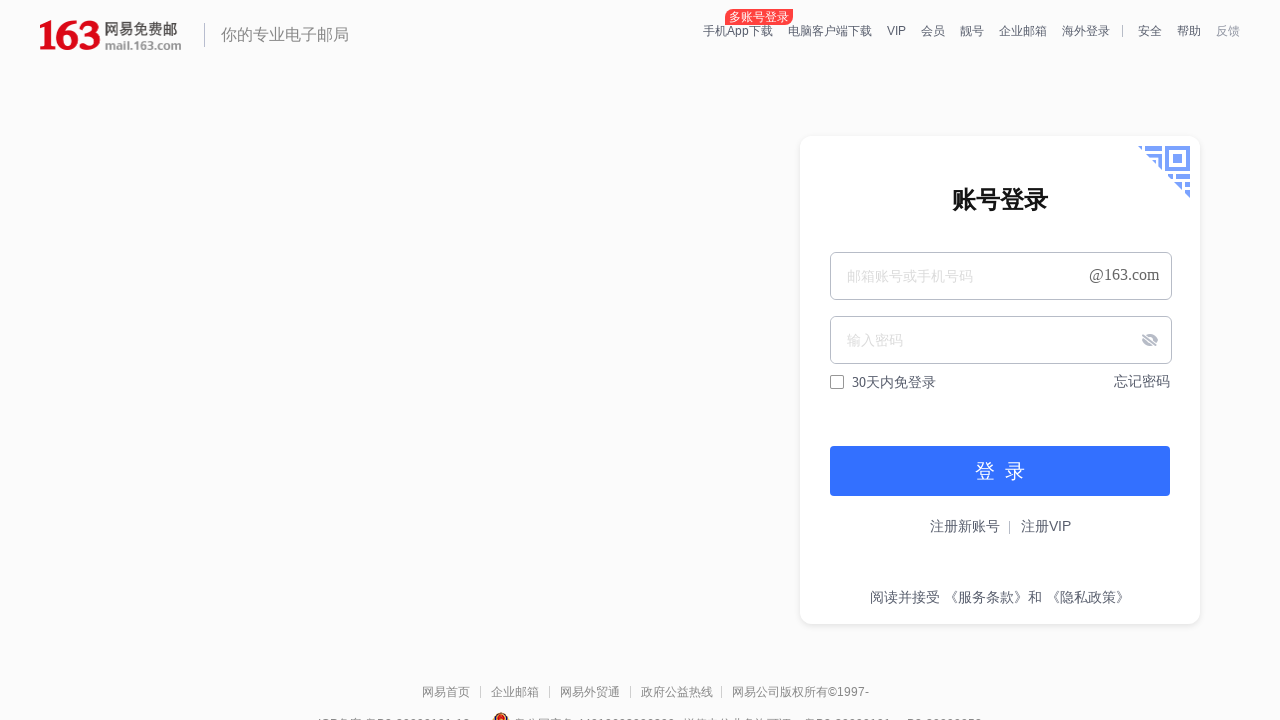

Closed the feedback tab
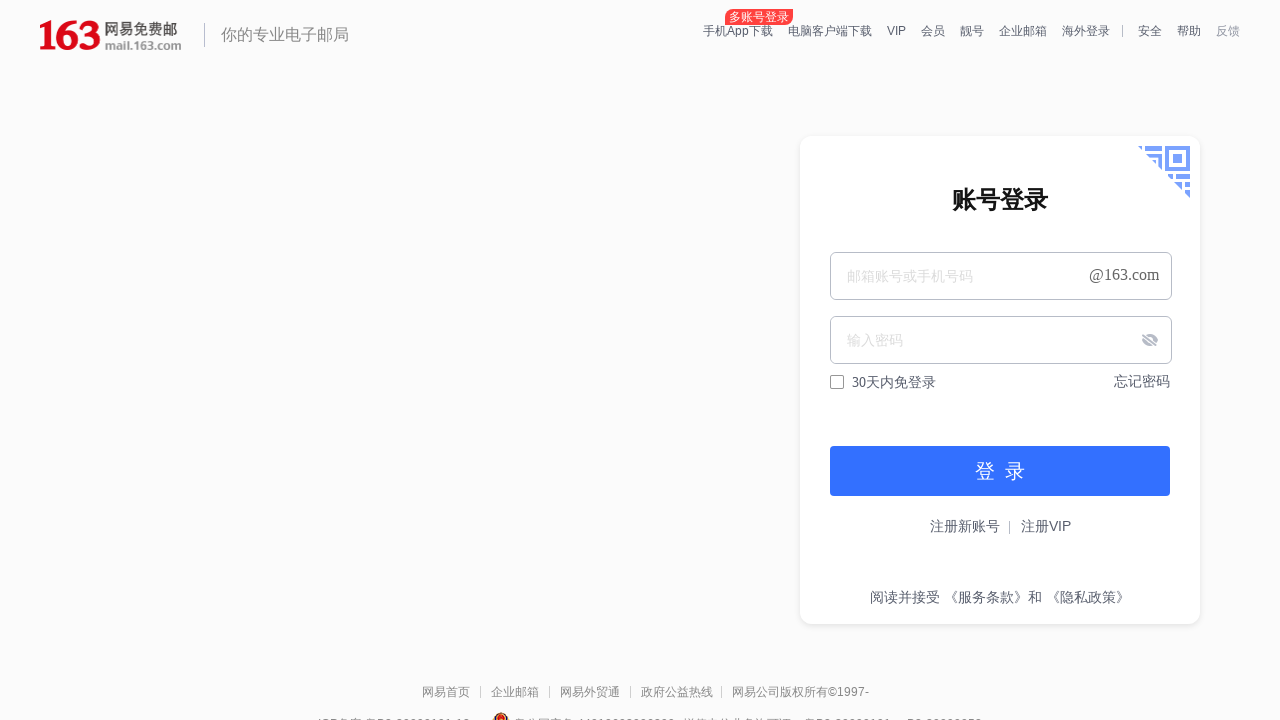

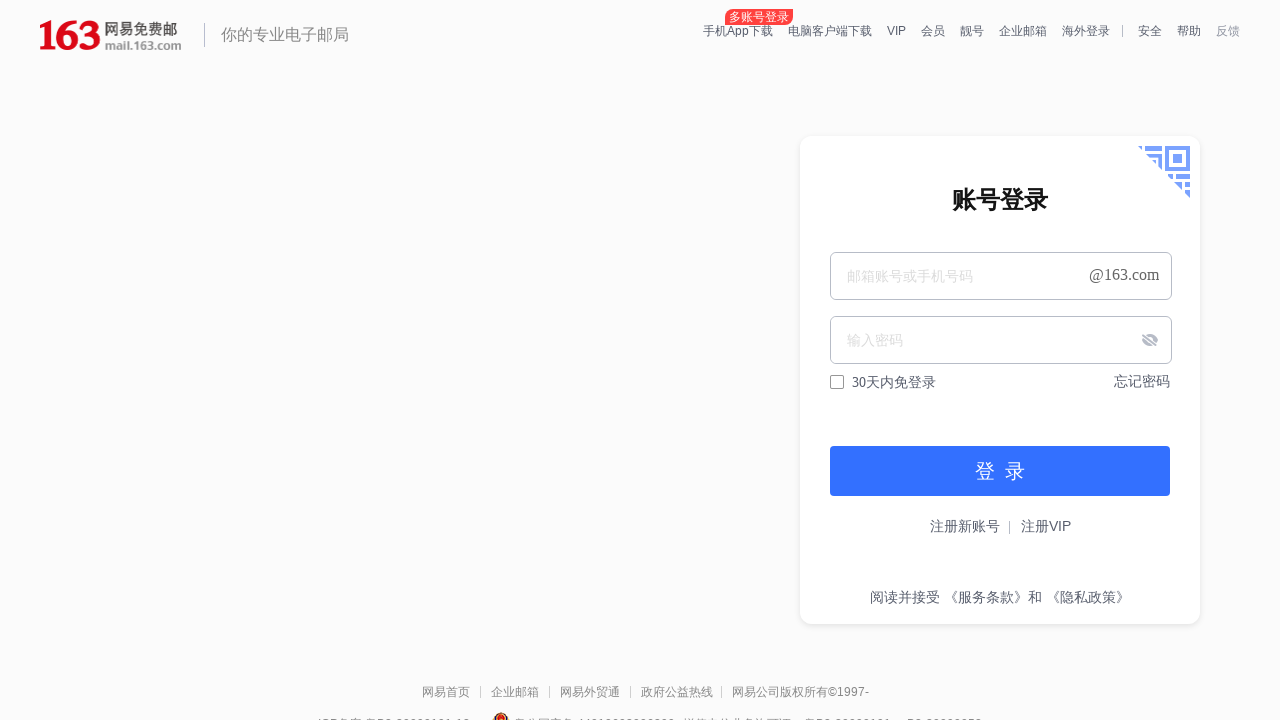